Tests redirect functionality by clicking a redirect link and verifying the browser navigates to the expected status codes page

Starting URL: https://the-internet.herokuapp.com/redirector

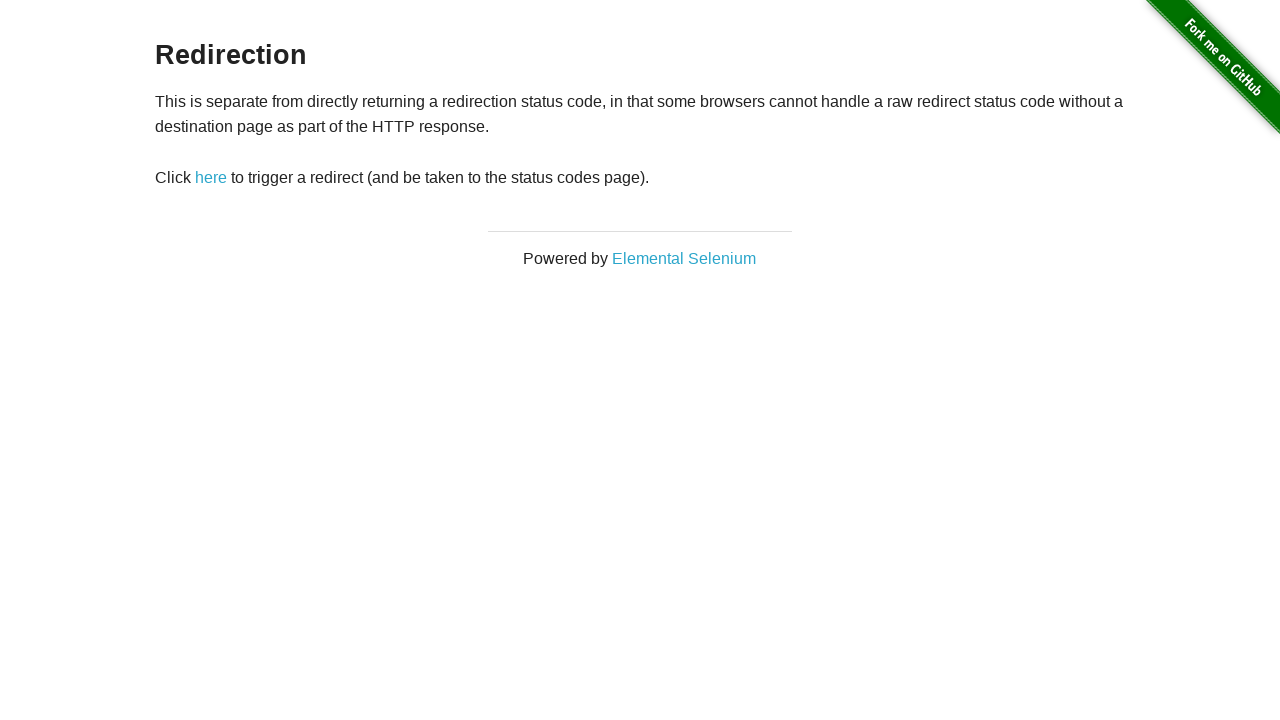

Redirect link element became visible
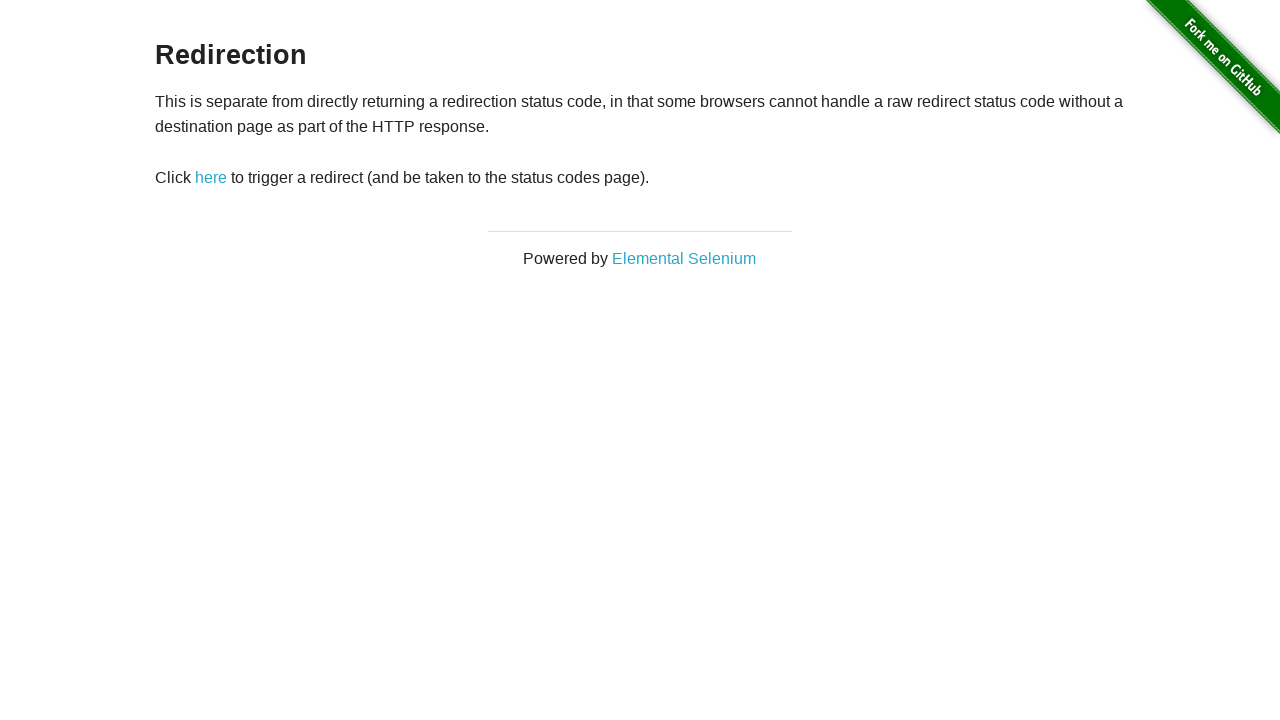

Clicked the redirect link at (211, 178) on #redirect
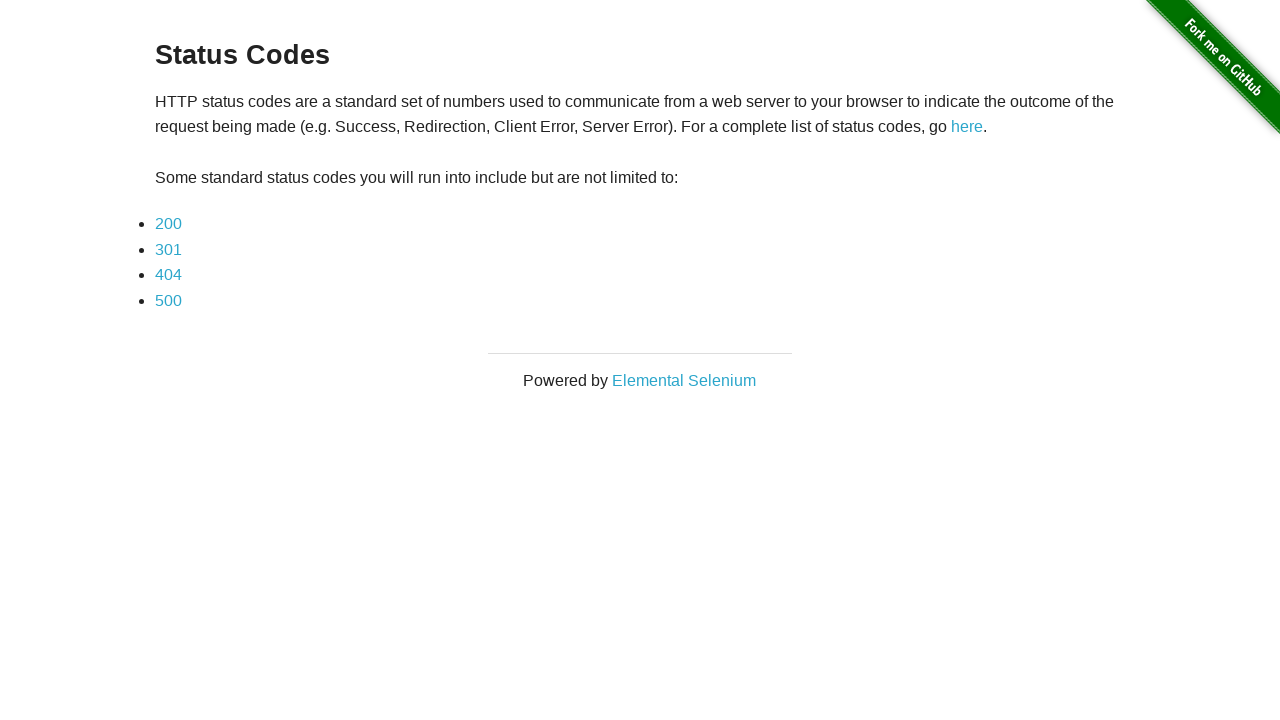

Browser navigated to status_codes page after redirect
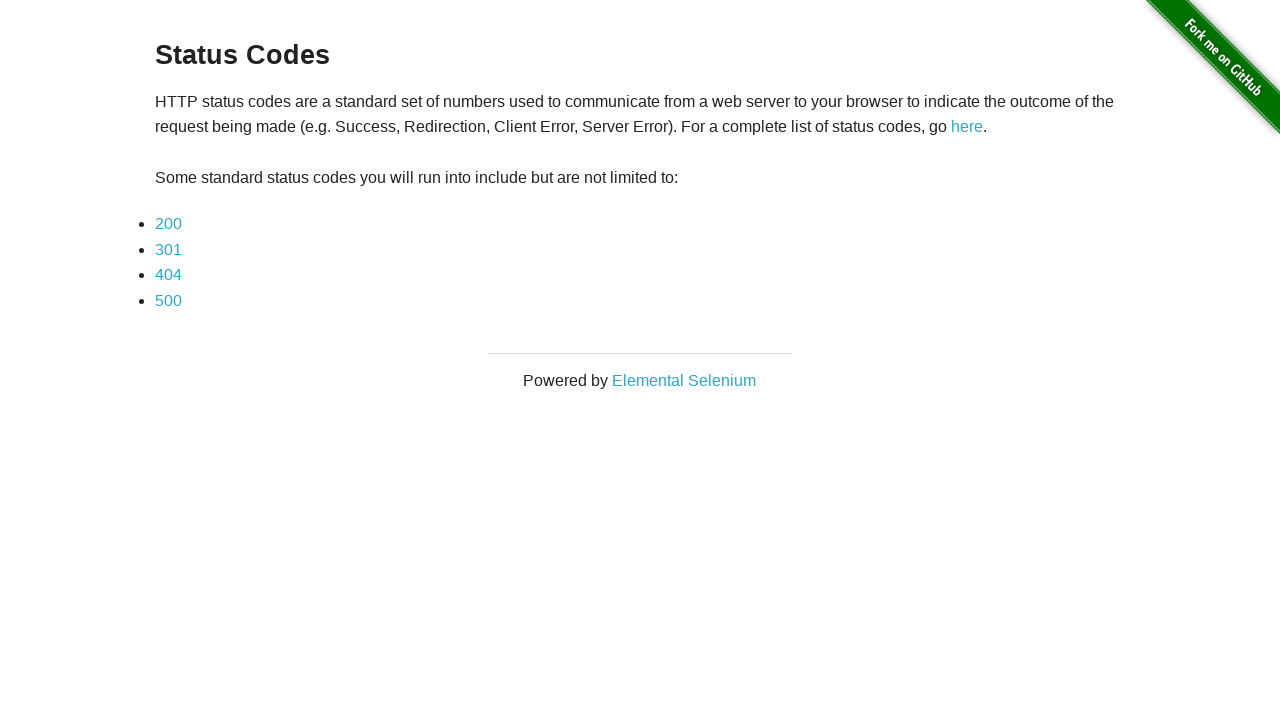

Verified URL contains 'status_codes' - redirect functionality working correctly
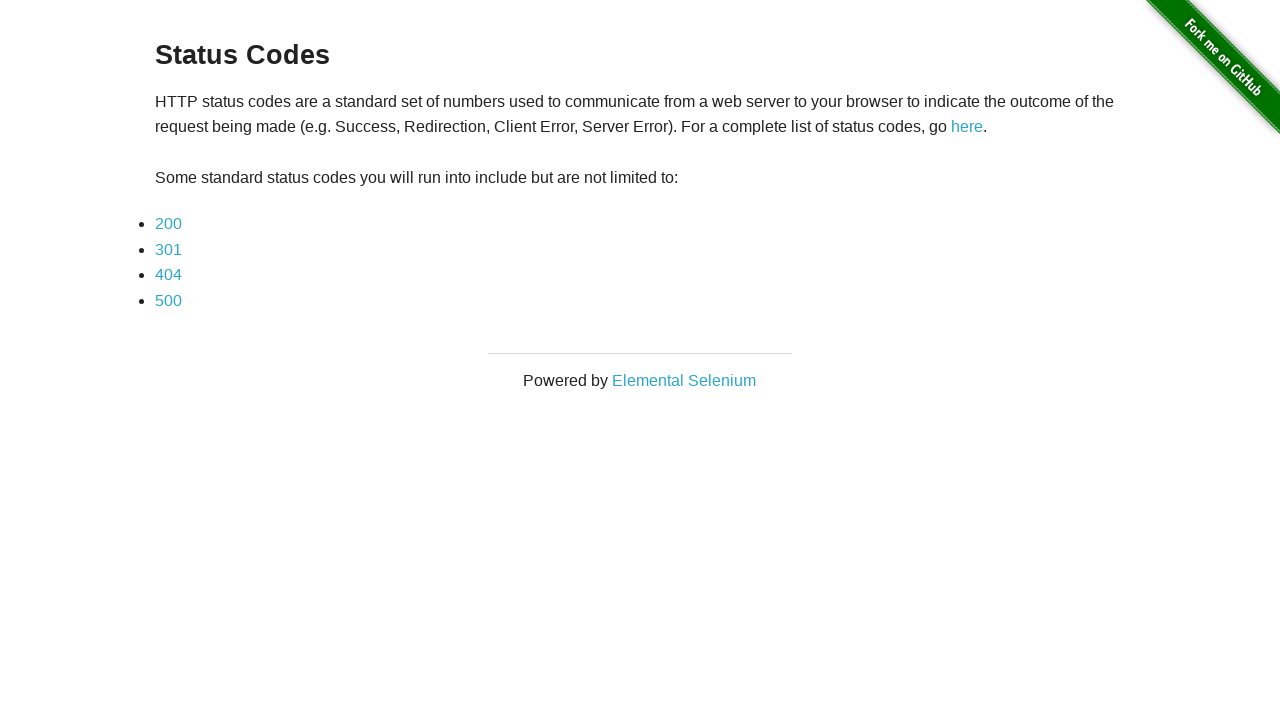

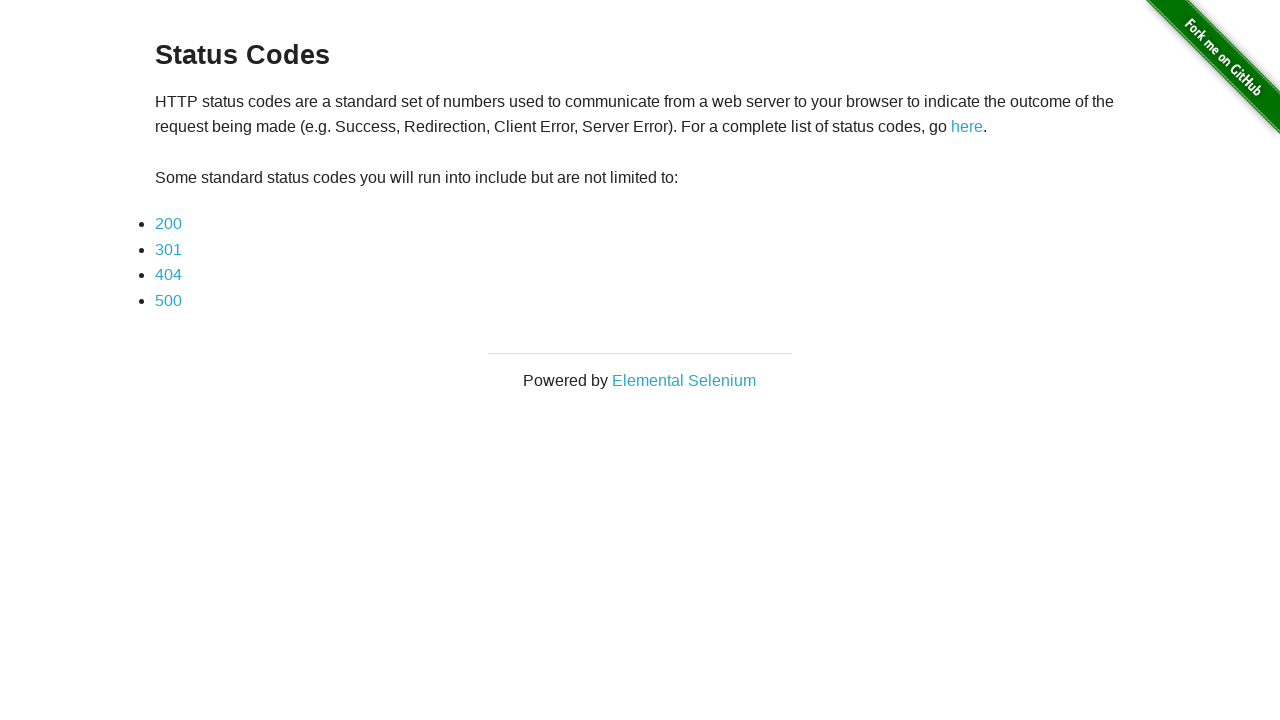